Tests that the video search page loads successfully and does not show a 404 error

Starting URL: https://egundem.com/search/video

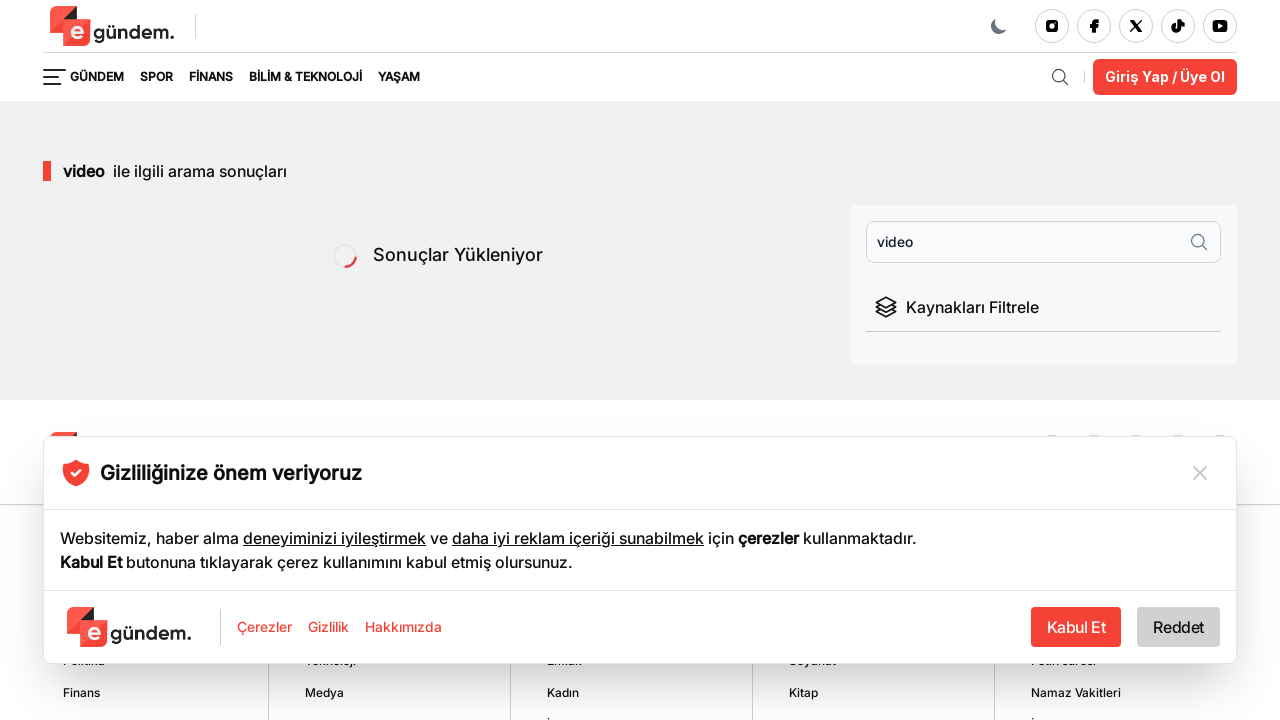

Waited for video search page URL to load
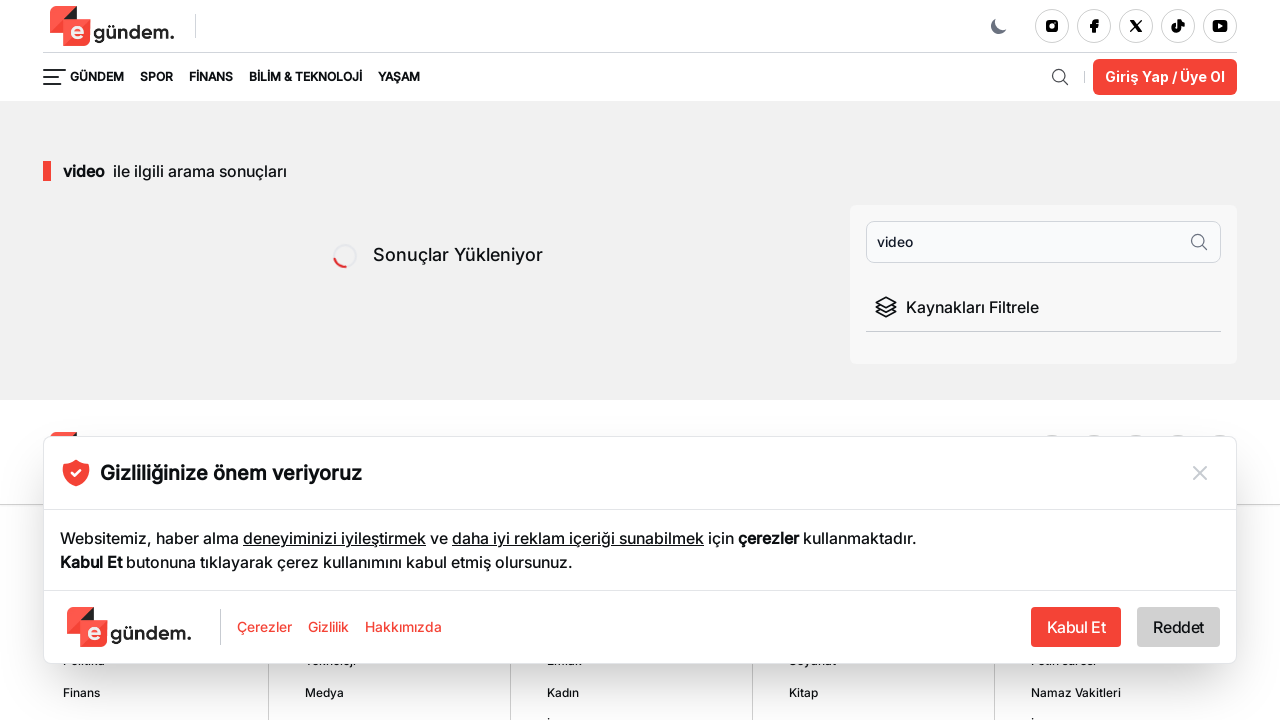

Located all h1 and h2 headers on the page
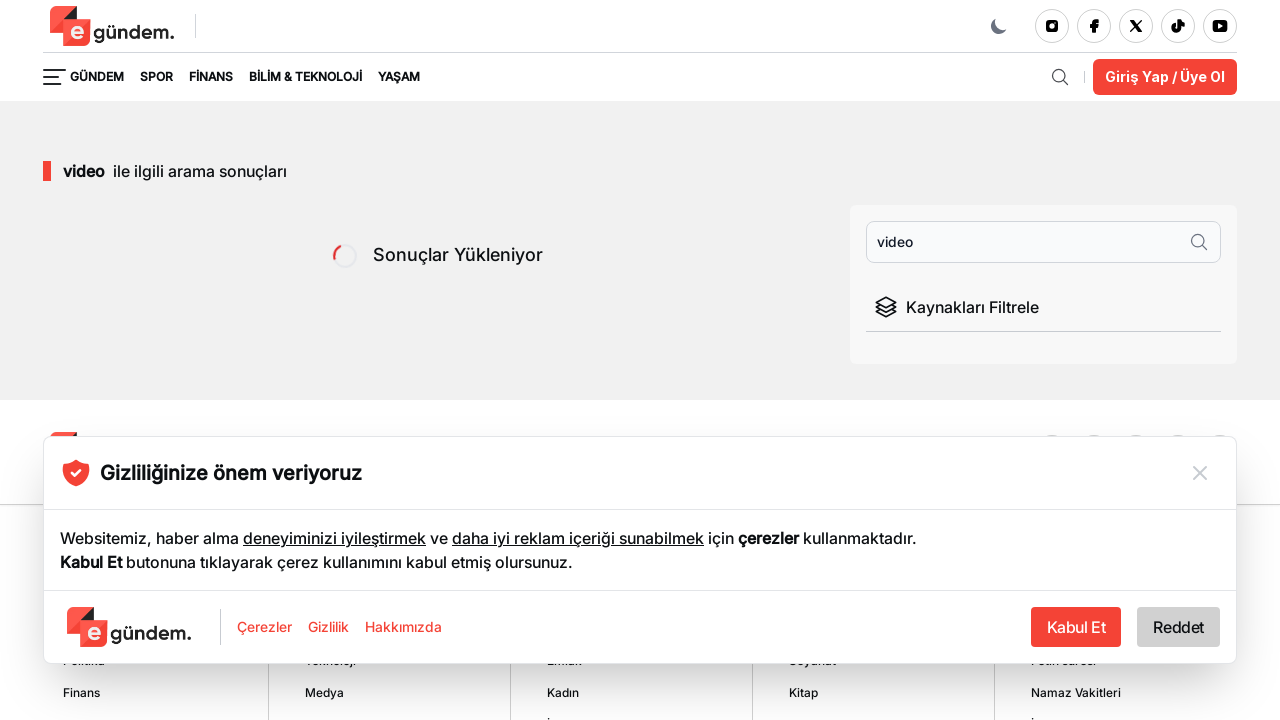

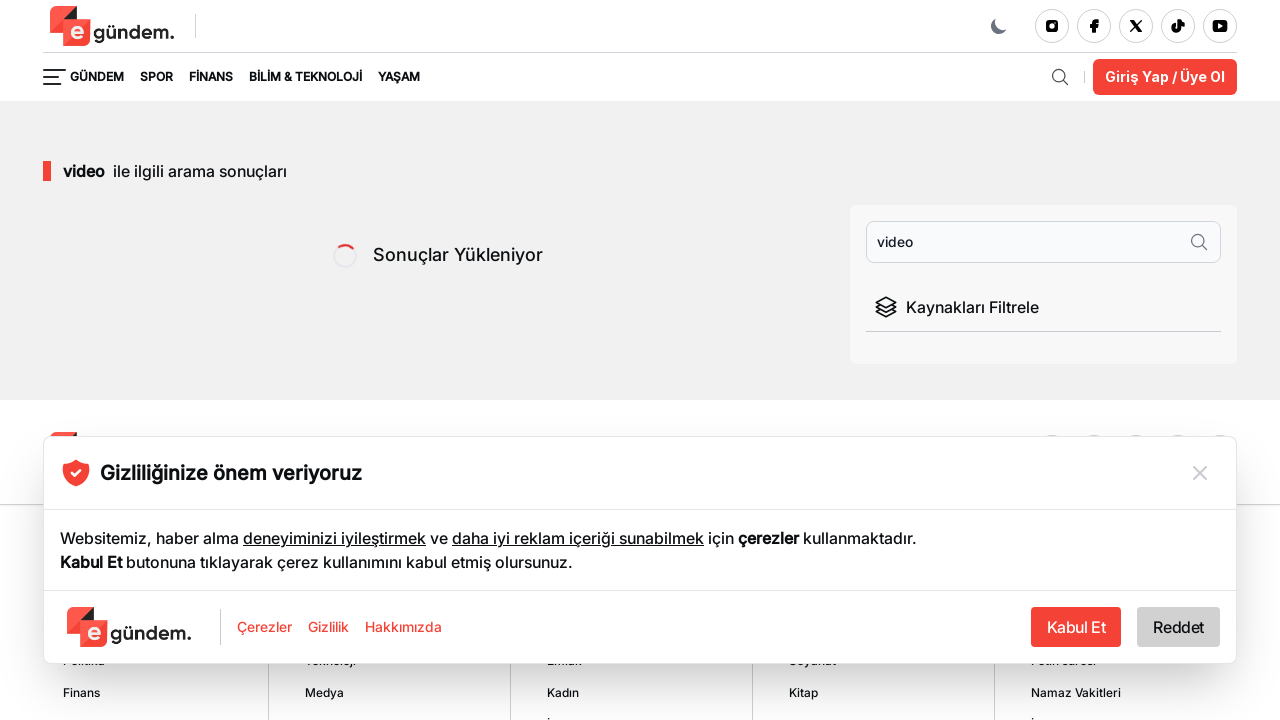